Tests clicking a link that returns status code 403 and verifies the response message

Starting URL: https://demoqa.com/links

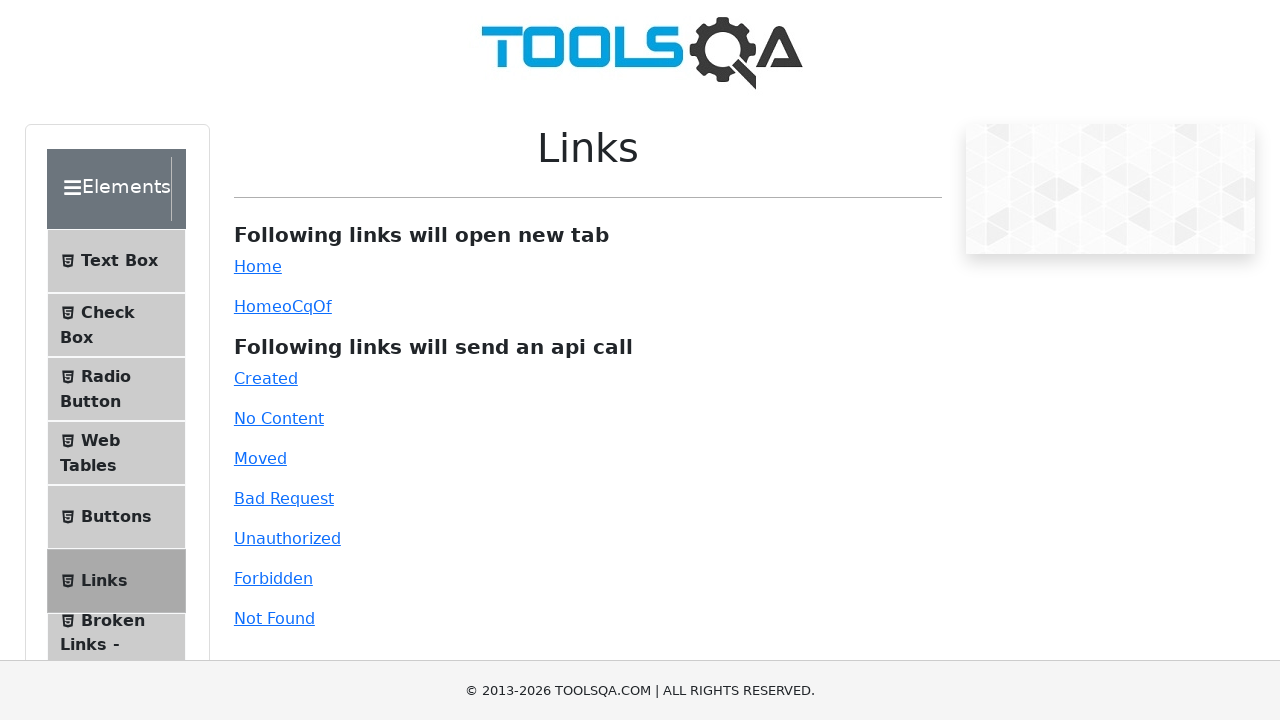

Clicked the forbidden link (#forbidden) at (273, 578) on #forbidden
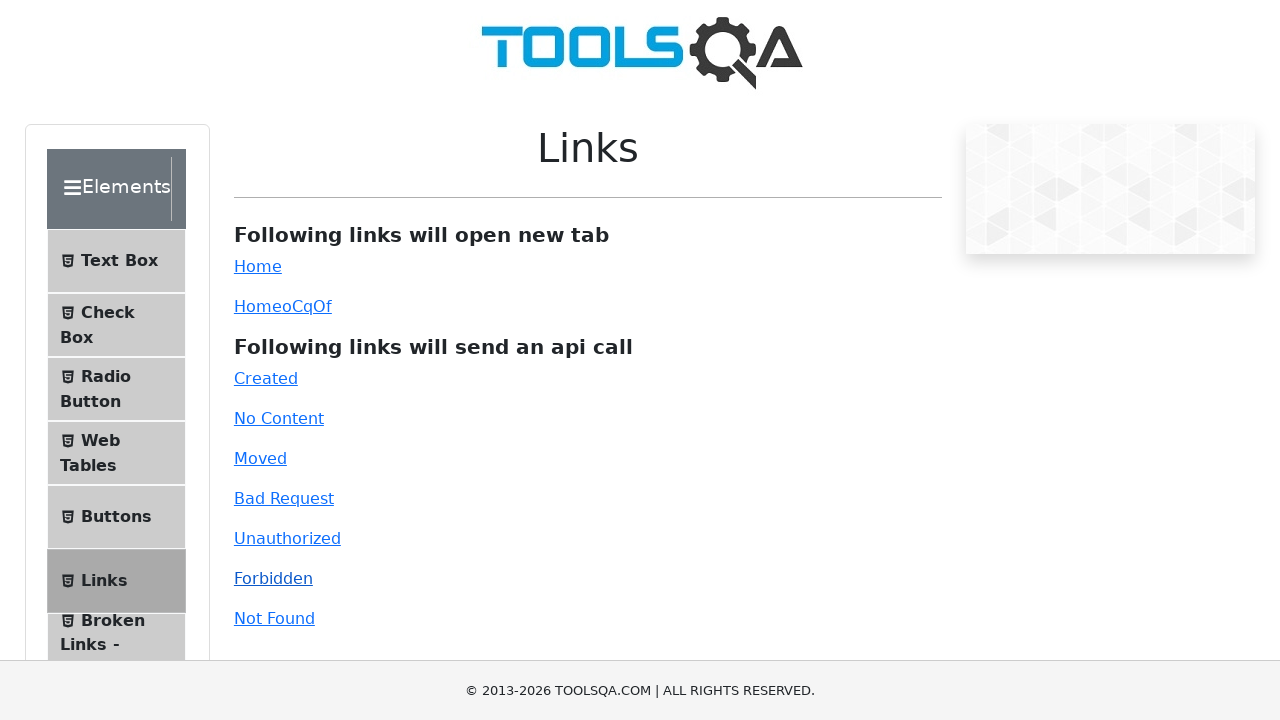

Verified response message showing status code 403 and 'Forbidden' text
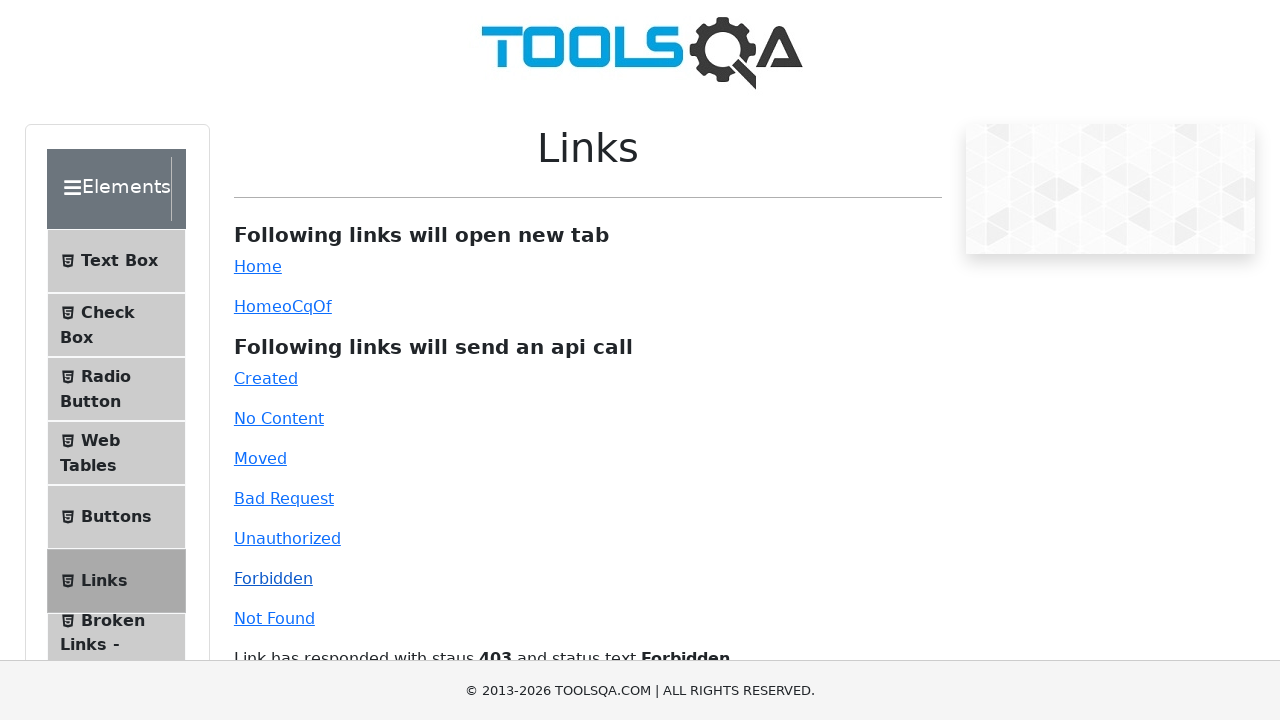

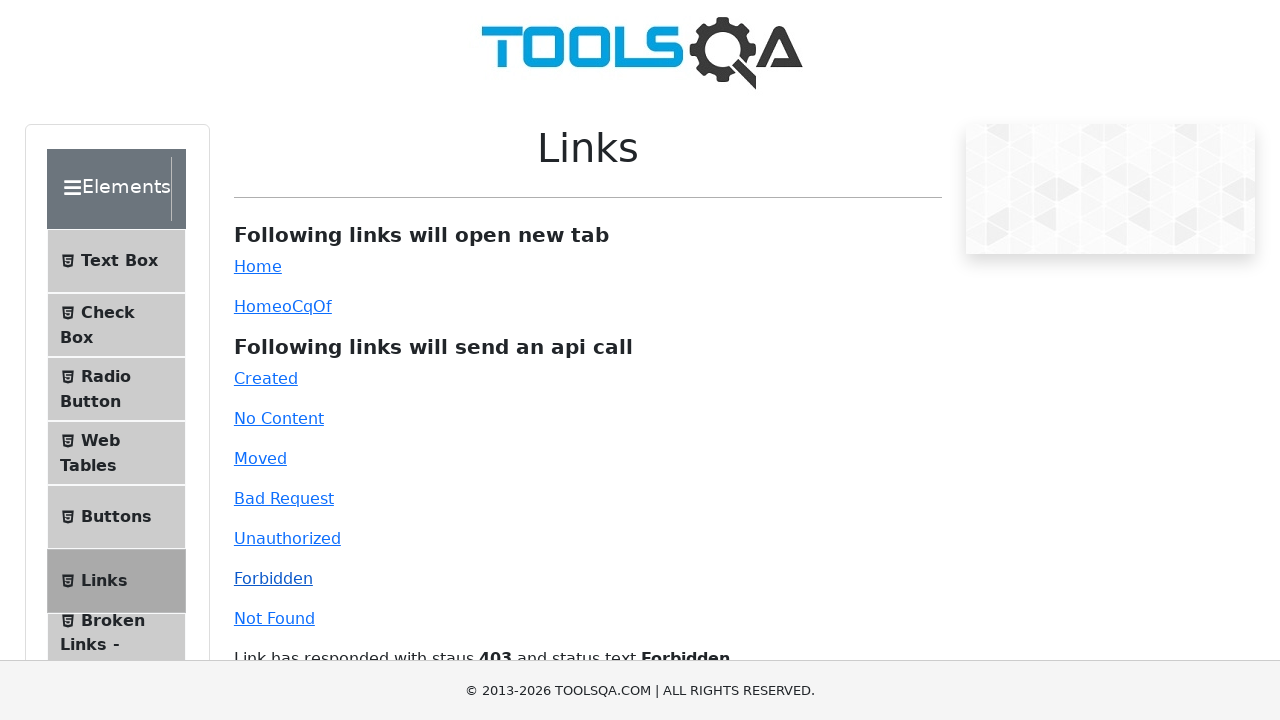